Tests form validation by attempting to register with an invalid email format and verifying the error message appears

Starting URL: https://petlov.vercel.app/signup

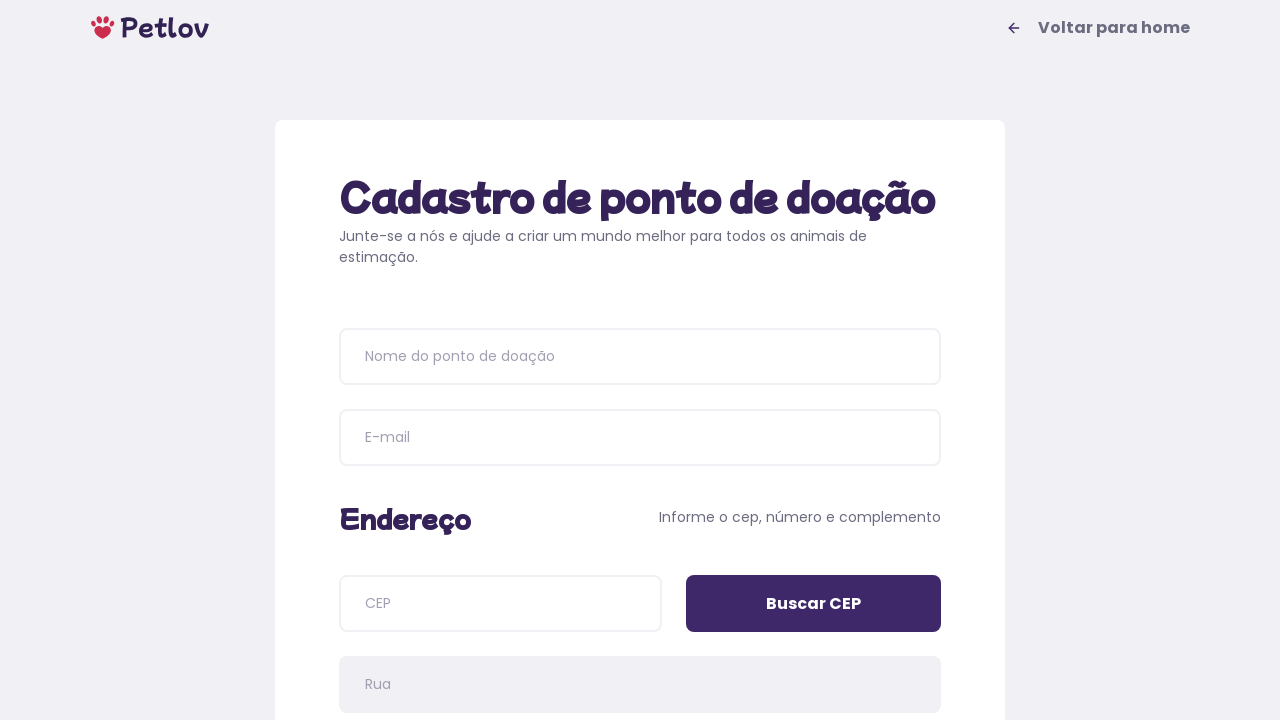

Filled donation point name with 'Lar dos peludos' on input[placeholder='Nome do ponto de doação']
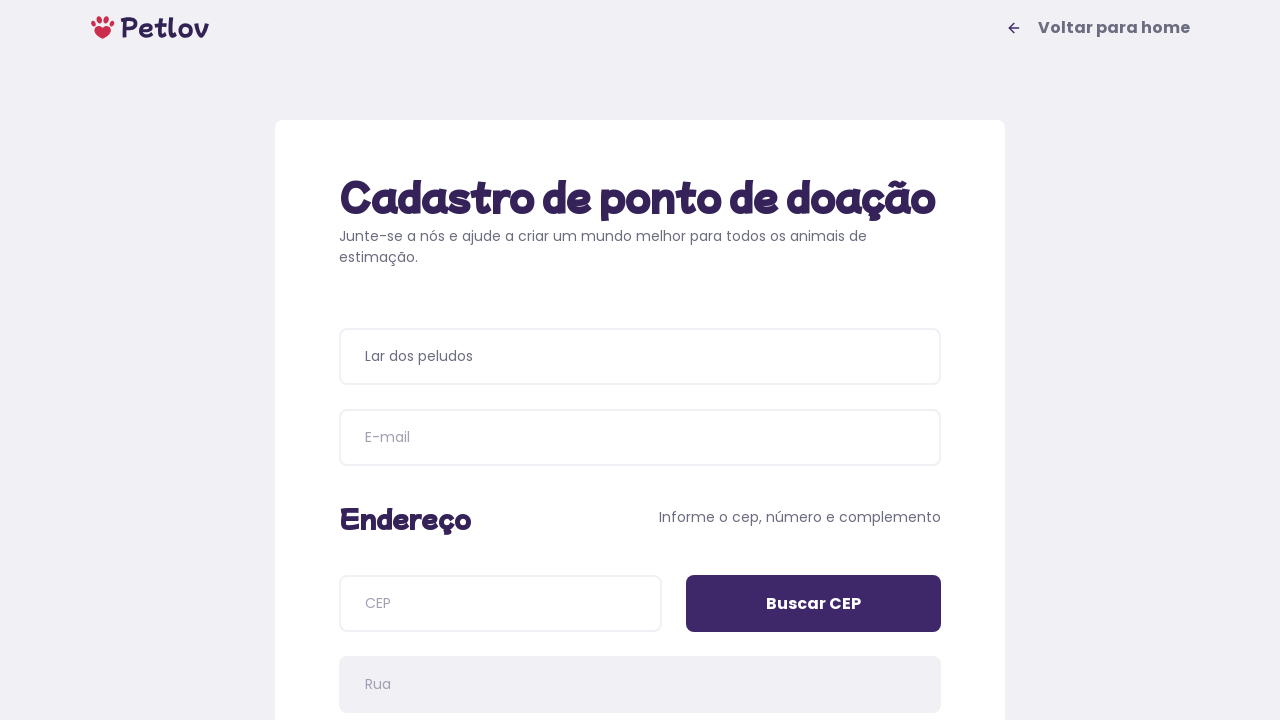

Filled email field with invalid format 'alisson.bucchi&outlook.com' (using & instead of @) on input[name='email']
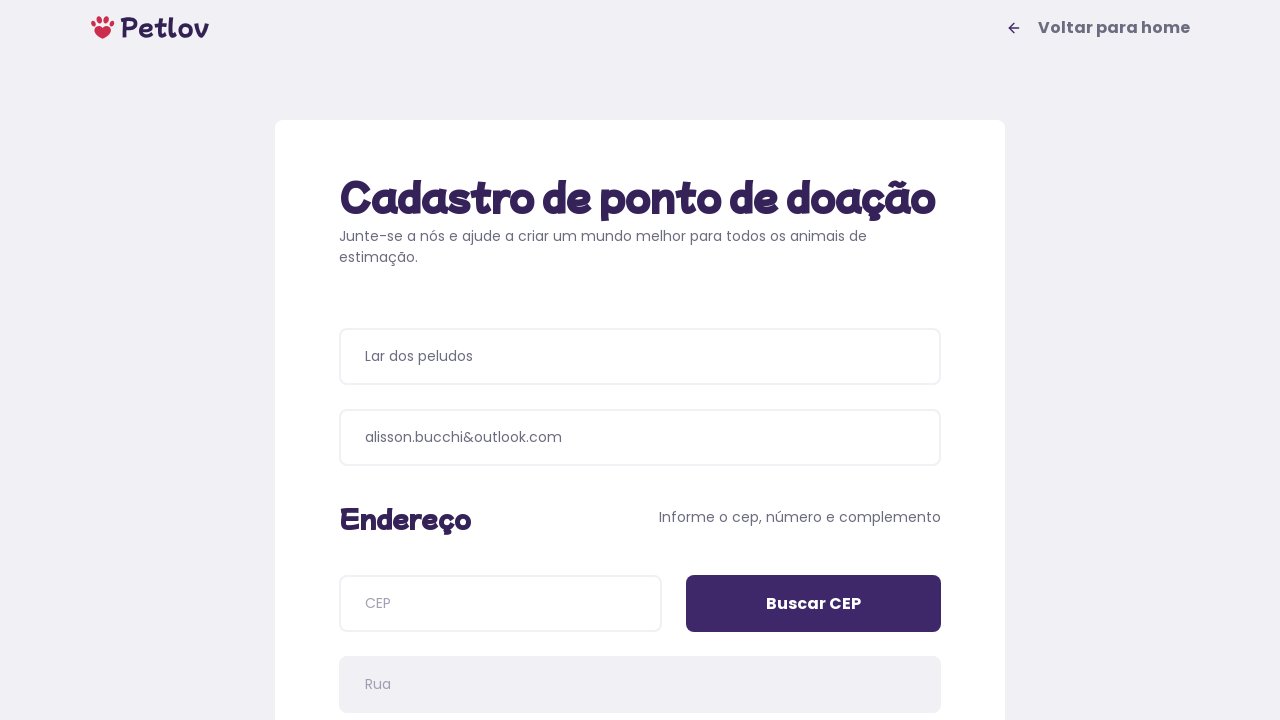

Filled postal code field with '16015110' on input[name='cep']
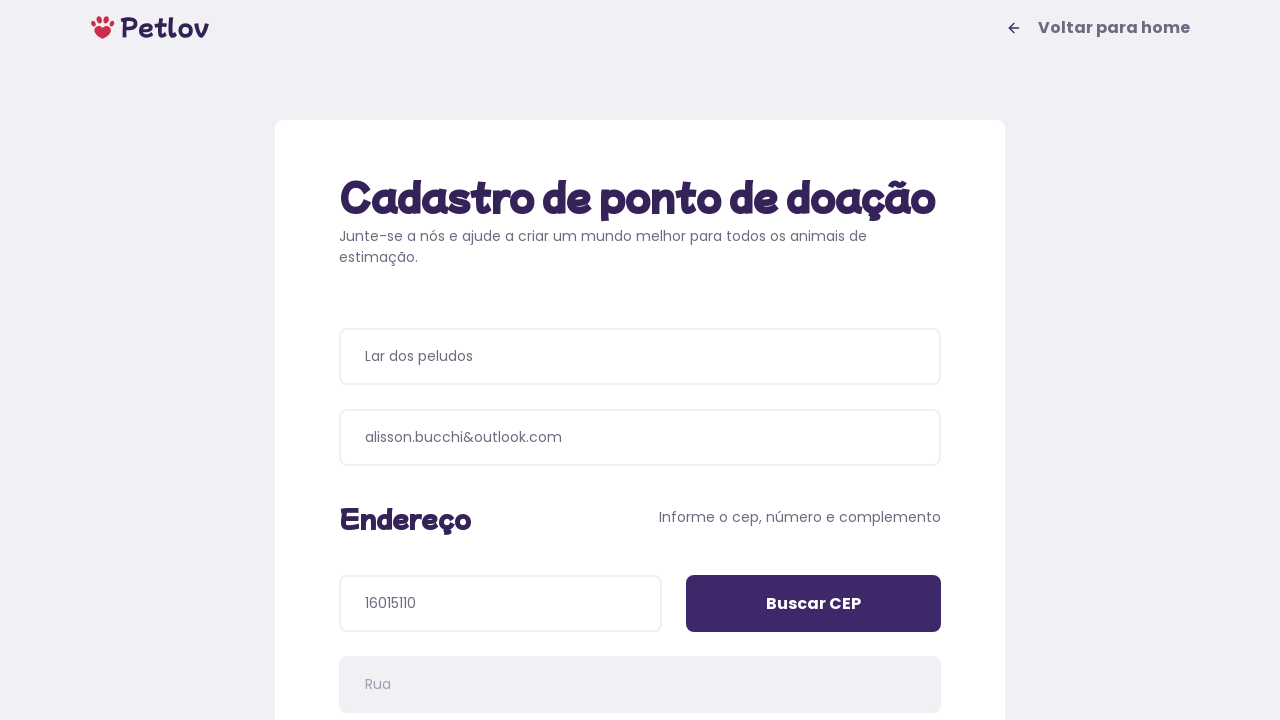

Clicked button to search postal code at (814, 604) on input[value='Buscar CEP']
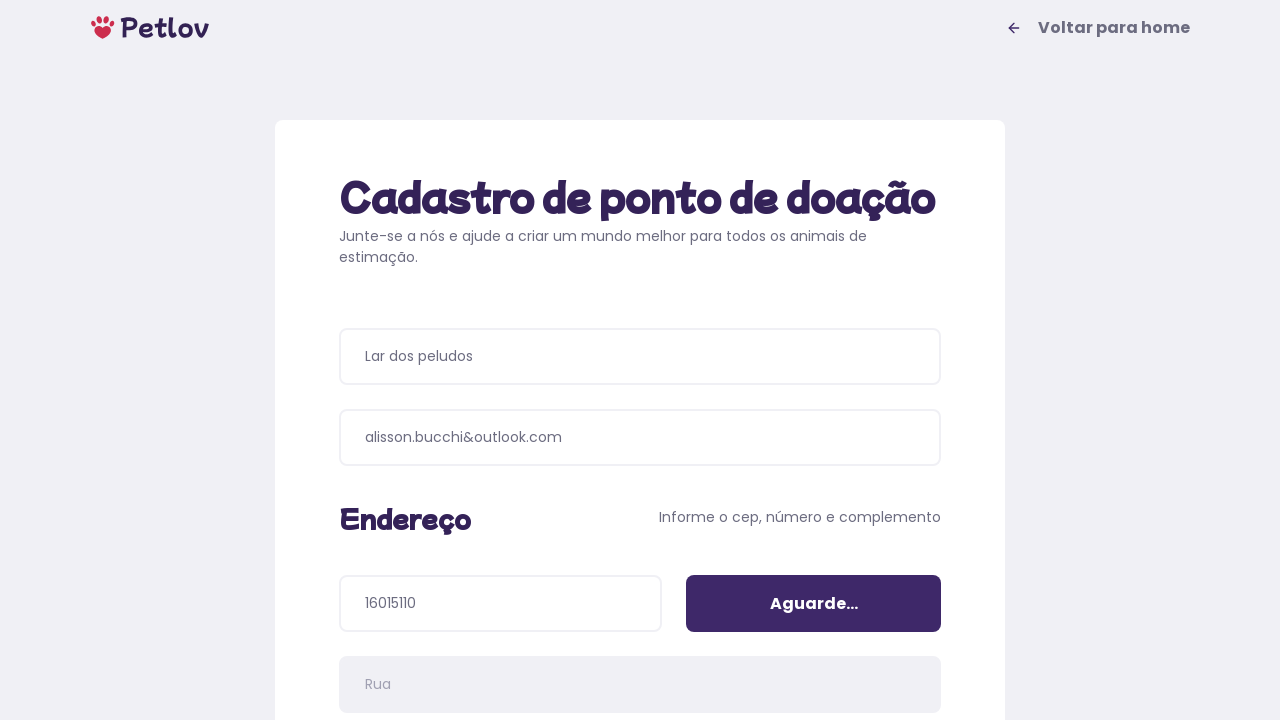

Filled address number with '140' on input[name='addressNumber']
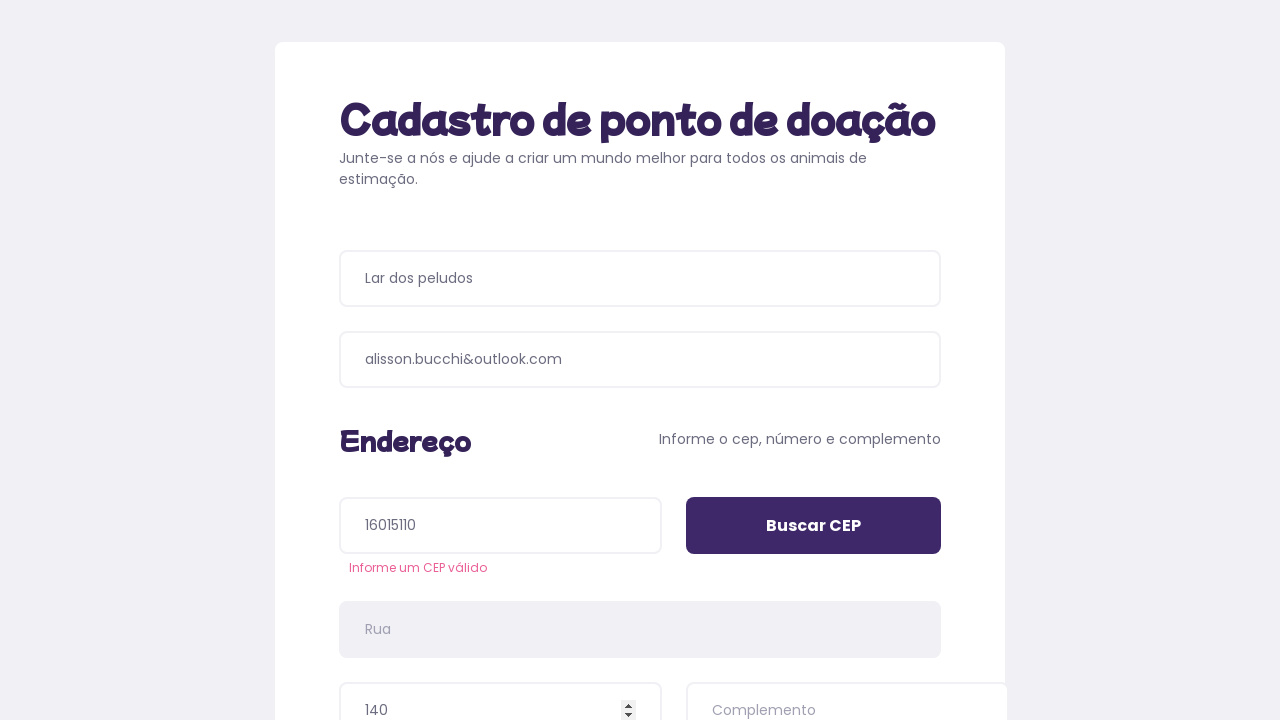

Filled address details with 'lado Direito' on input[name='addressDetails']
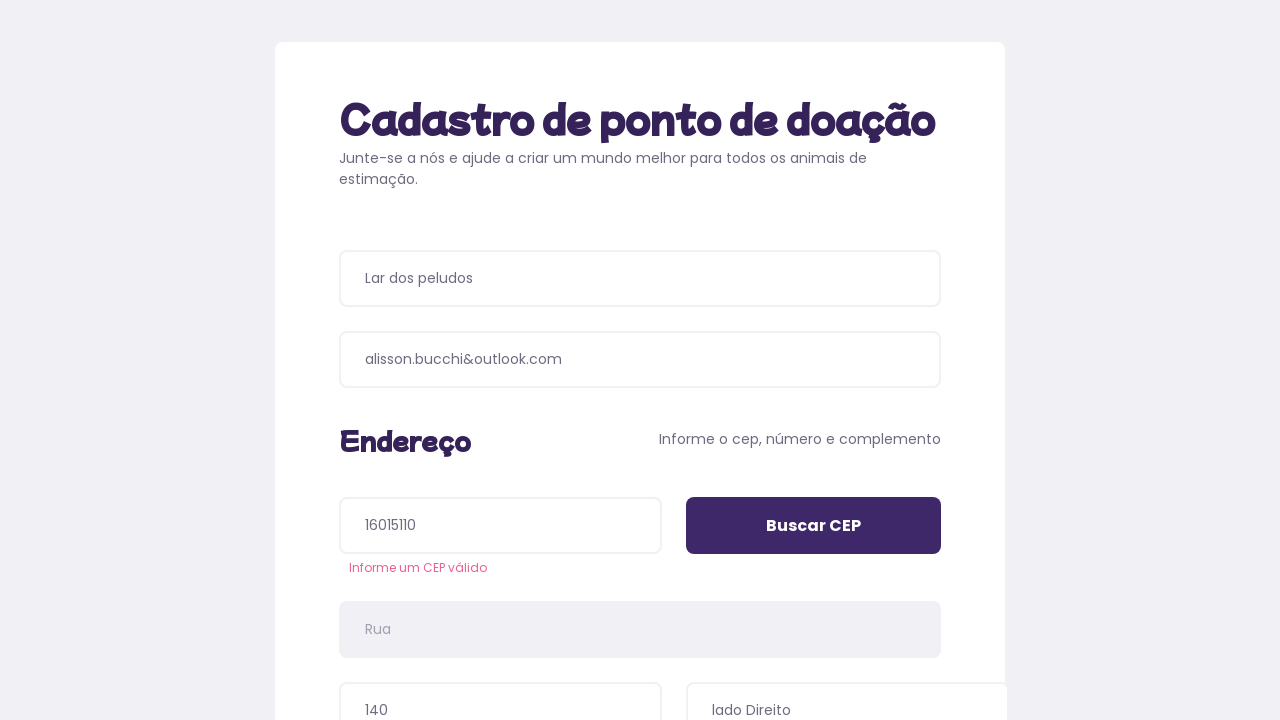

Selected pet type 'Gatos' (Cats) at (794, 390) on xpath=//span[text()='Gatos']/..
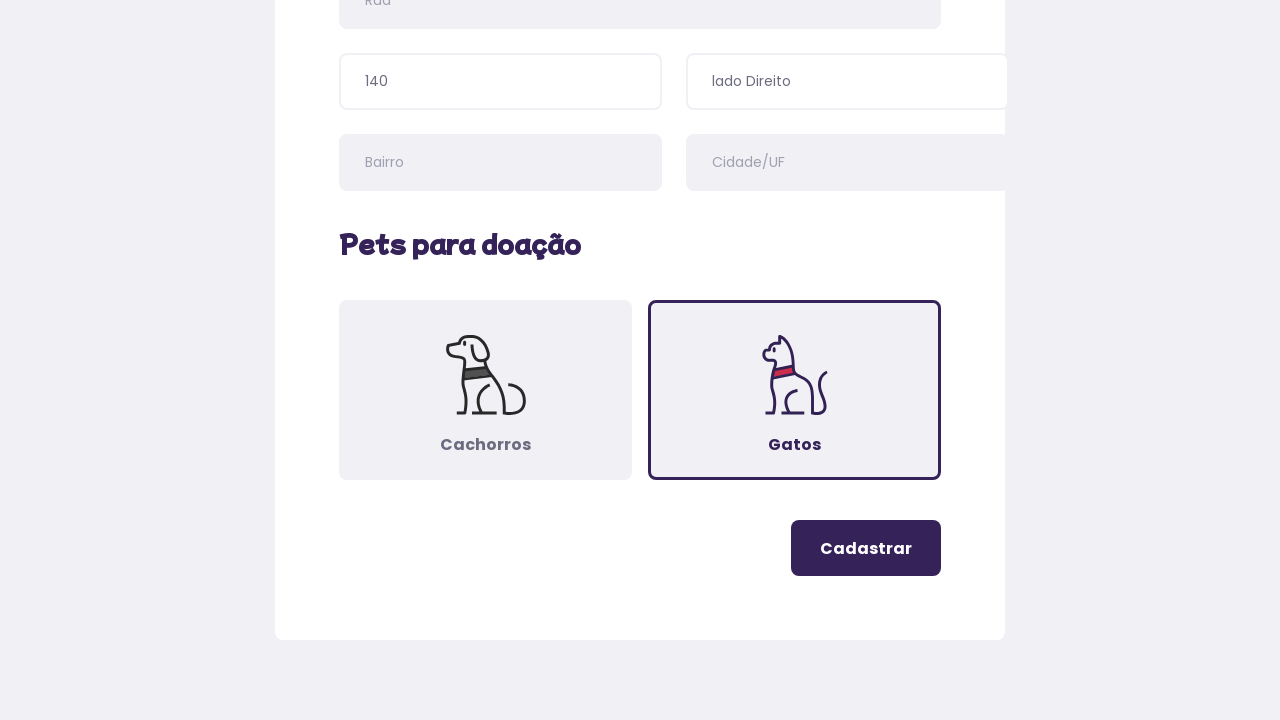

Clicked register button to submit form with invalid email at (866, 548) on .button-register
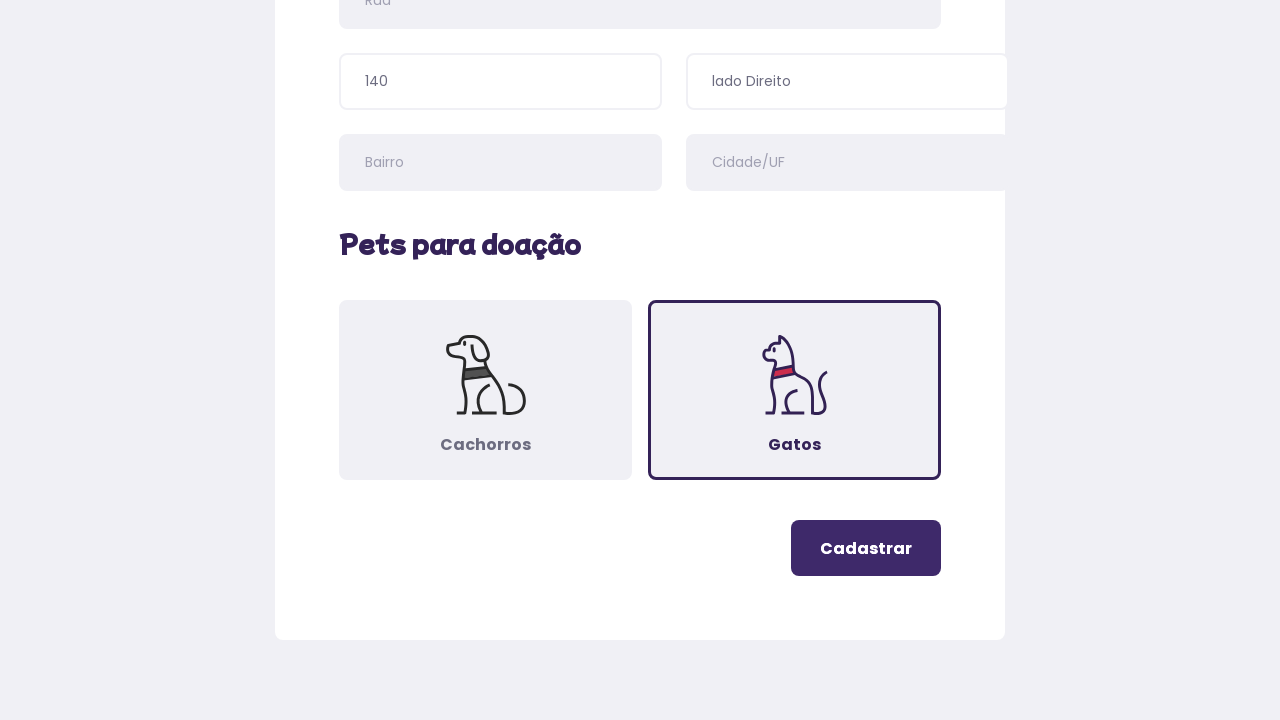

Error message appeared, confirming email validation is working
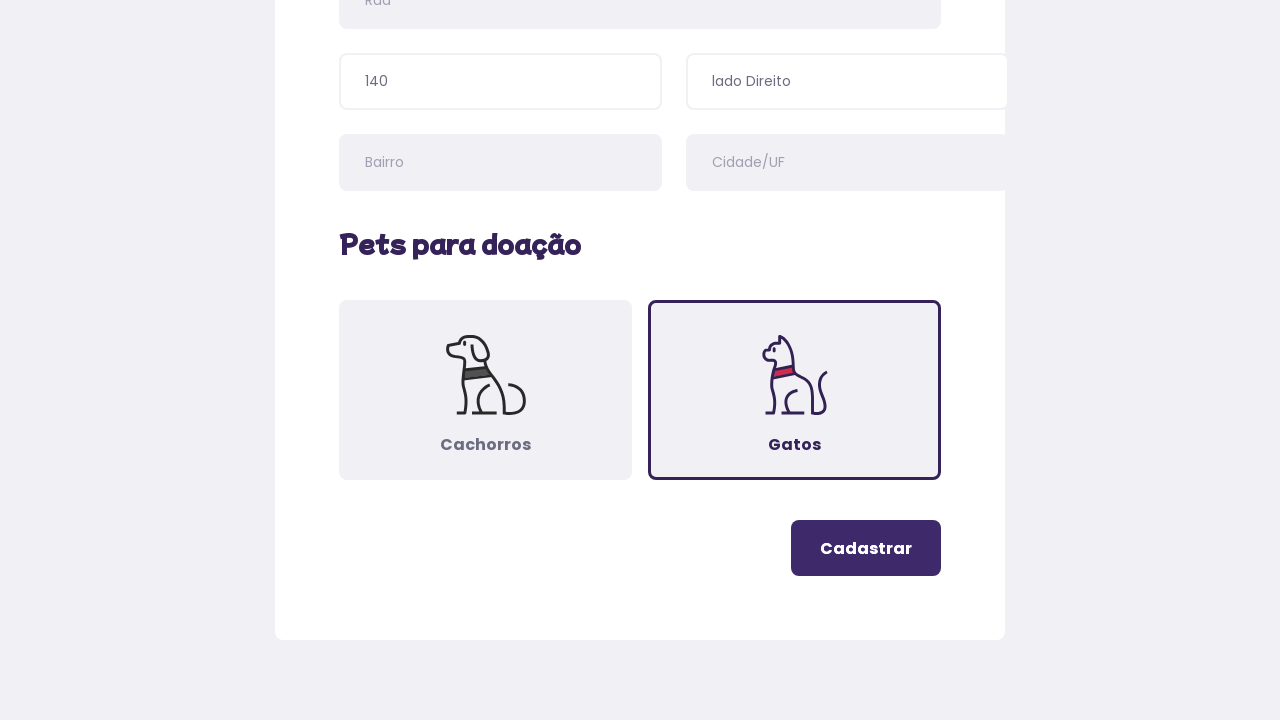

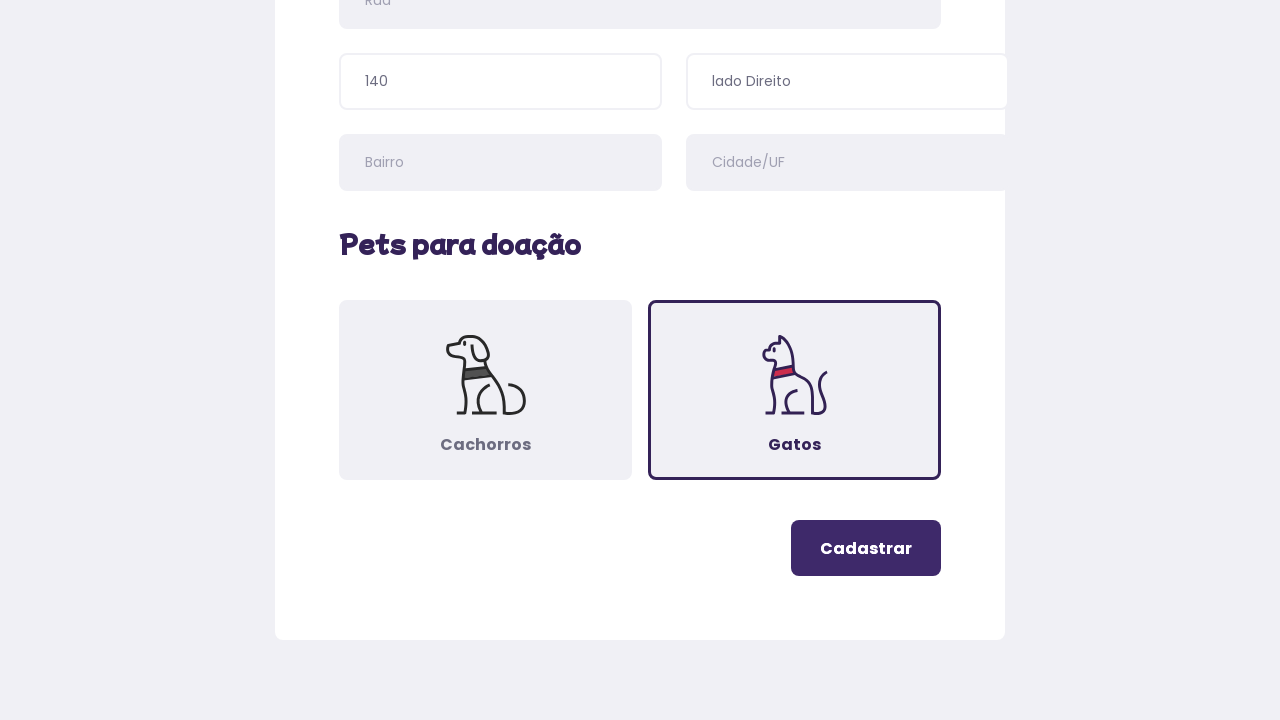